Simple browser automation test that navigates to Rahul Shetty Academy website and verifies the page loads by checking the title and URL are accessible.

Starting URL: https://rahulshettyacademy.com

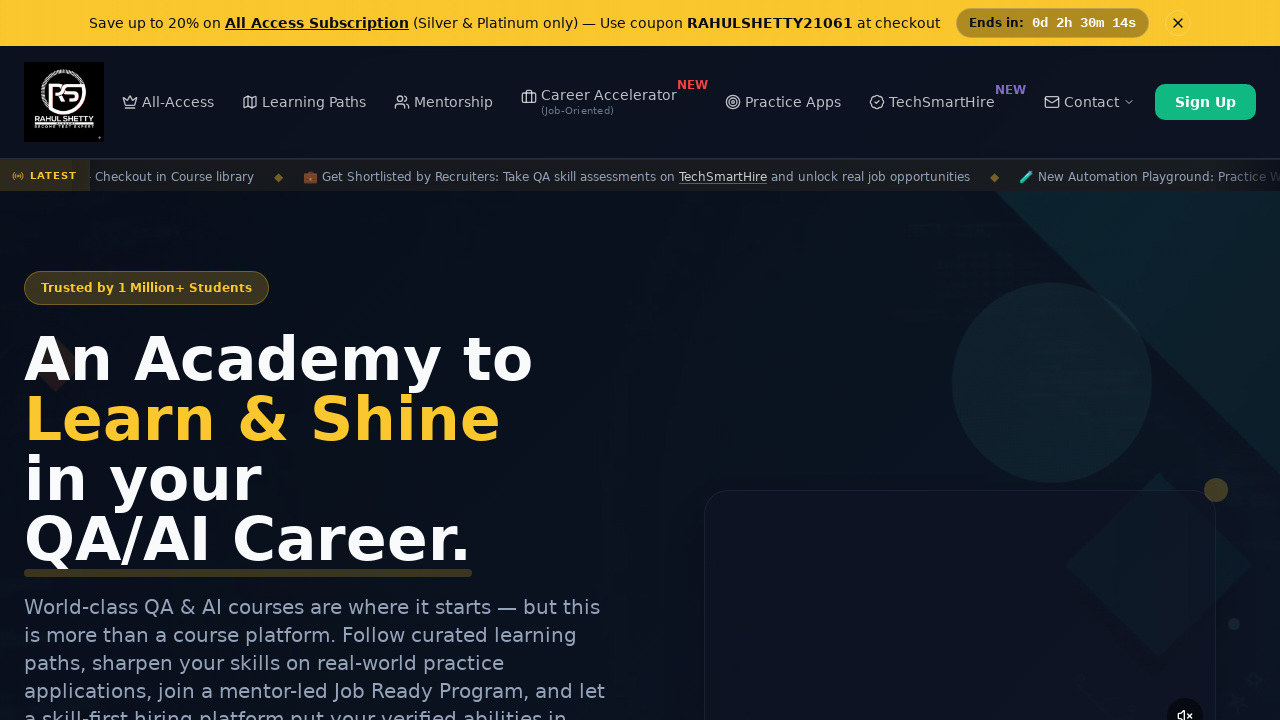

Waited for page to reach domcontentloaded state
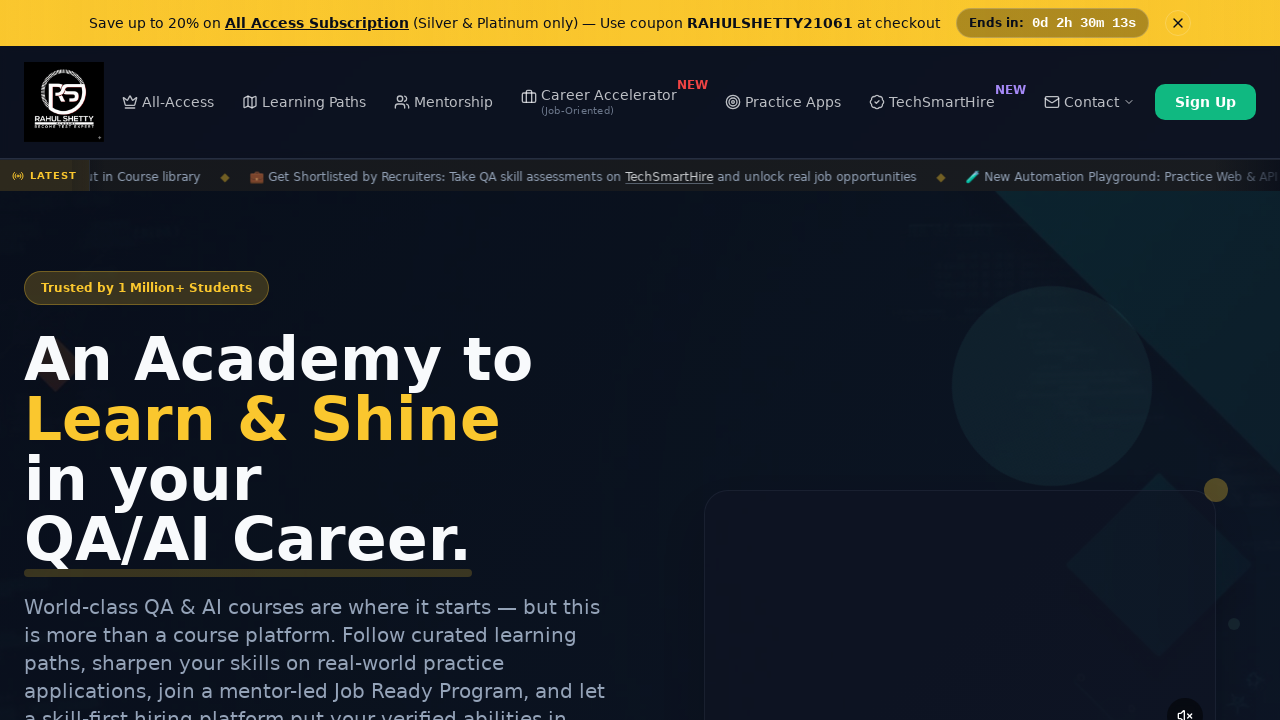

Retrieved page title: 'Rahul Shetty Academy | QA Automation, Playwright, AI Testing & Online Training'
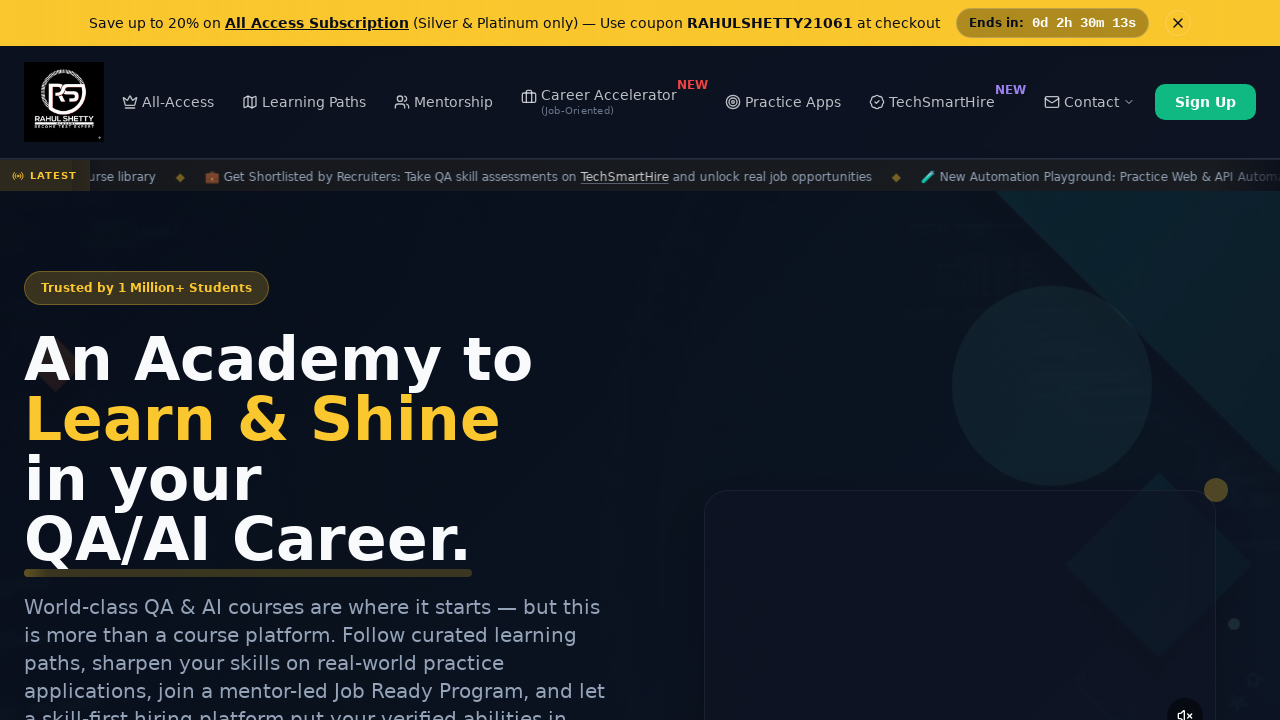

Retrieved current URL: 'https://rahulshettyacademy.com/'
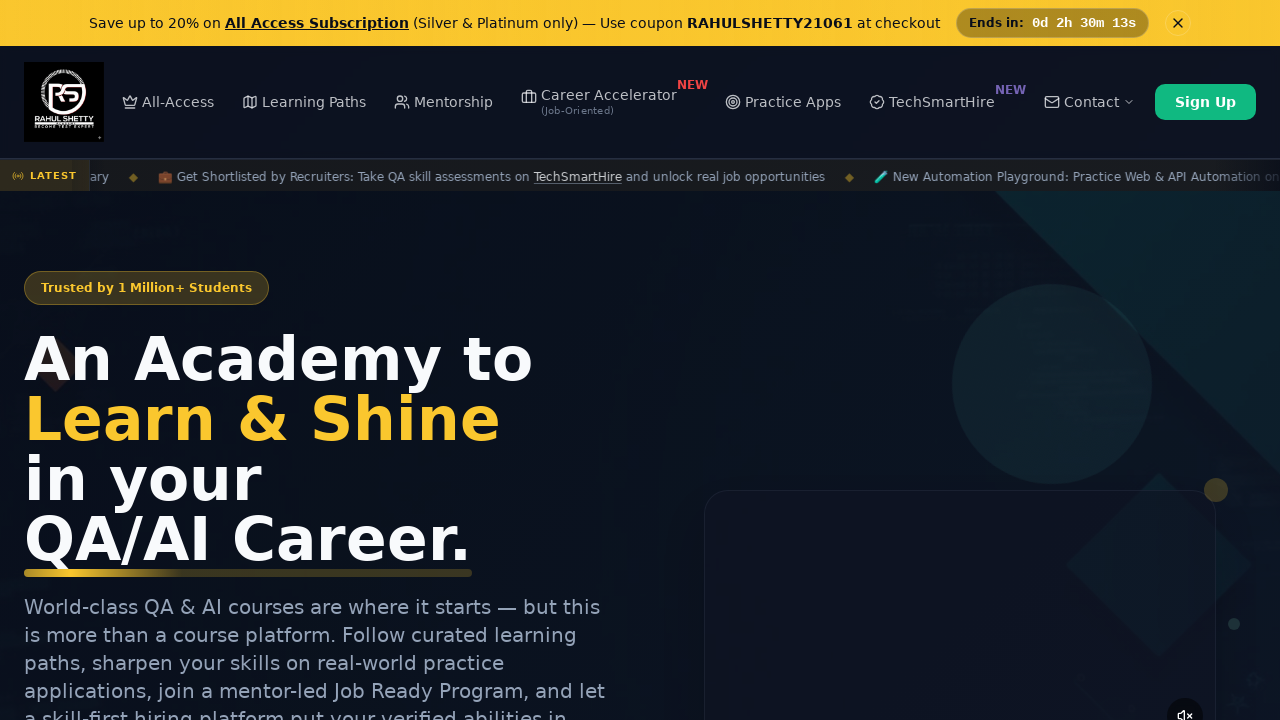

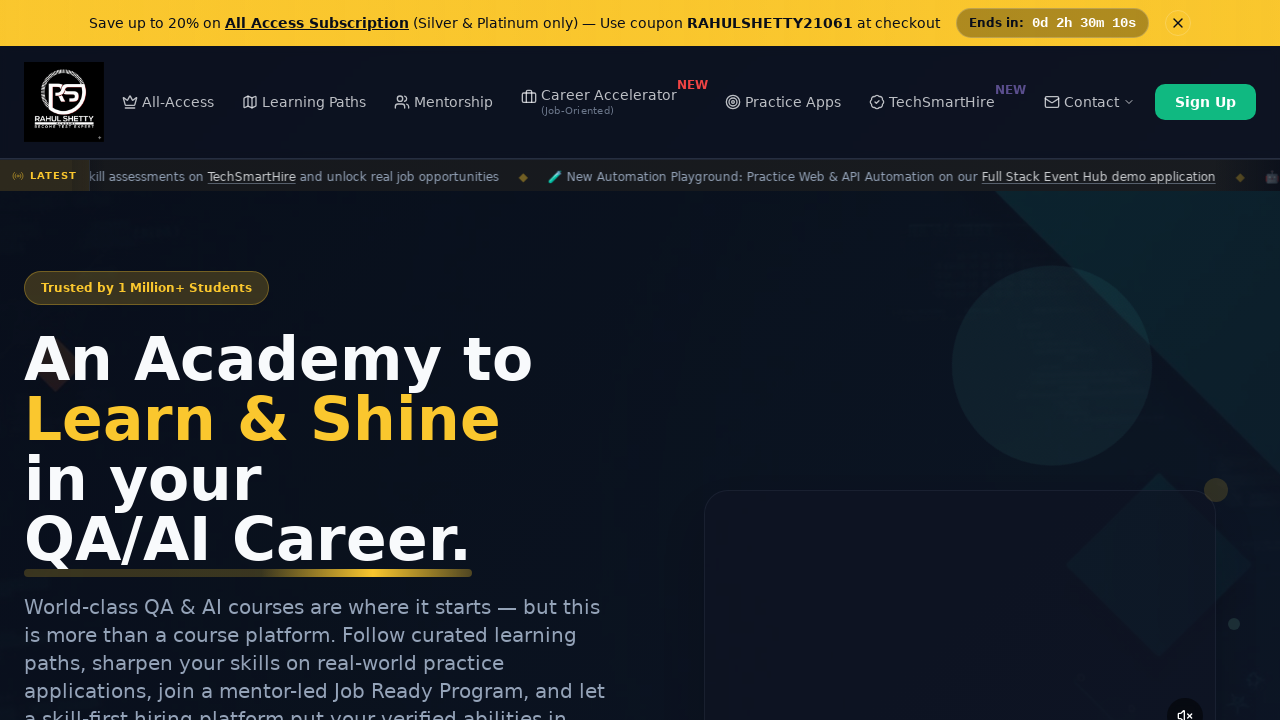